Navigates to a football statistics page and clicks on "All matches" filter to display match data

Starting URL: https://www.adamchoi.co.uk/teamgoals/detailed

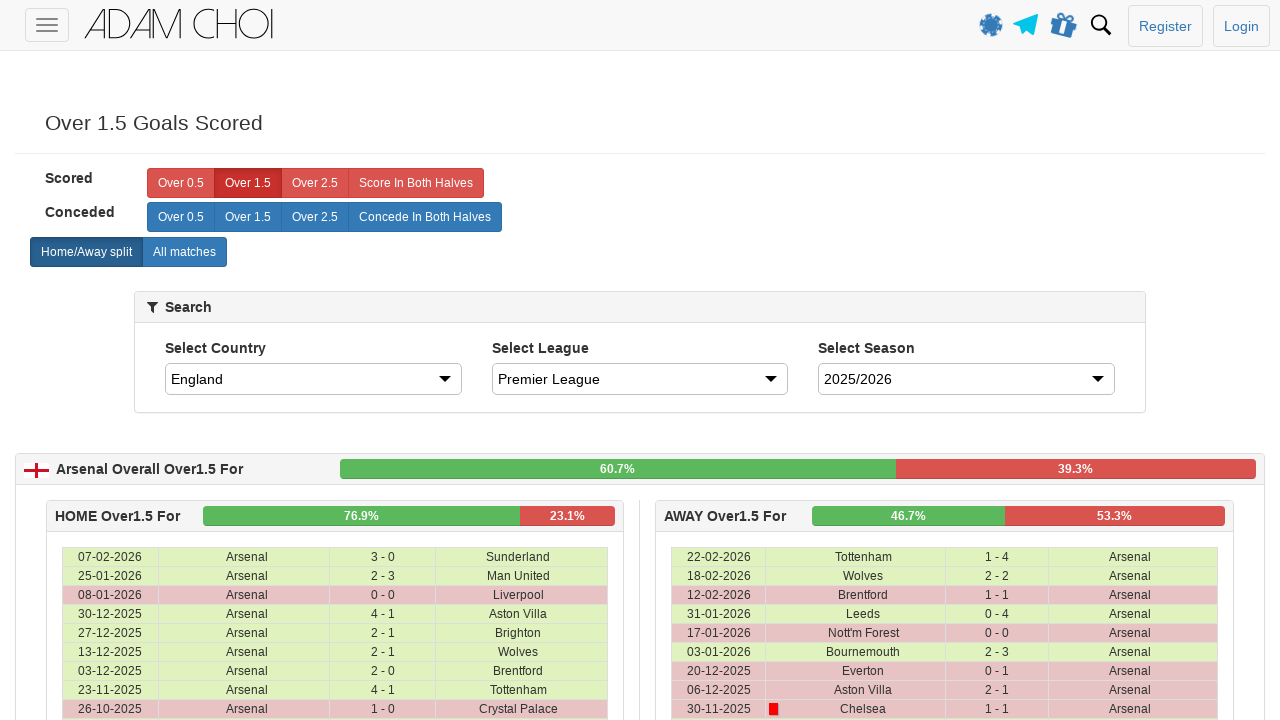

Clicked 'All matches' filter button at (184, 252) on xpath=//label[@analytics-event="All matches"]
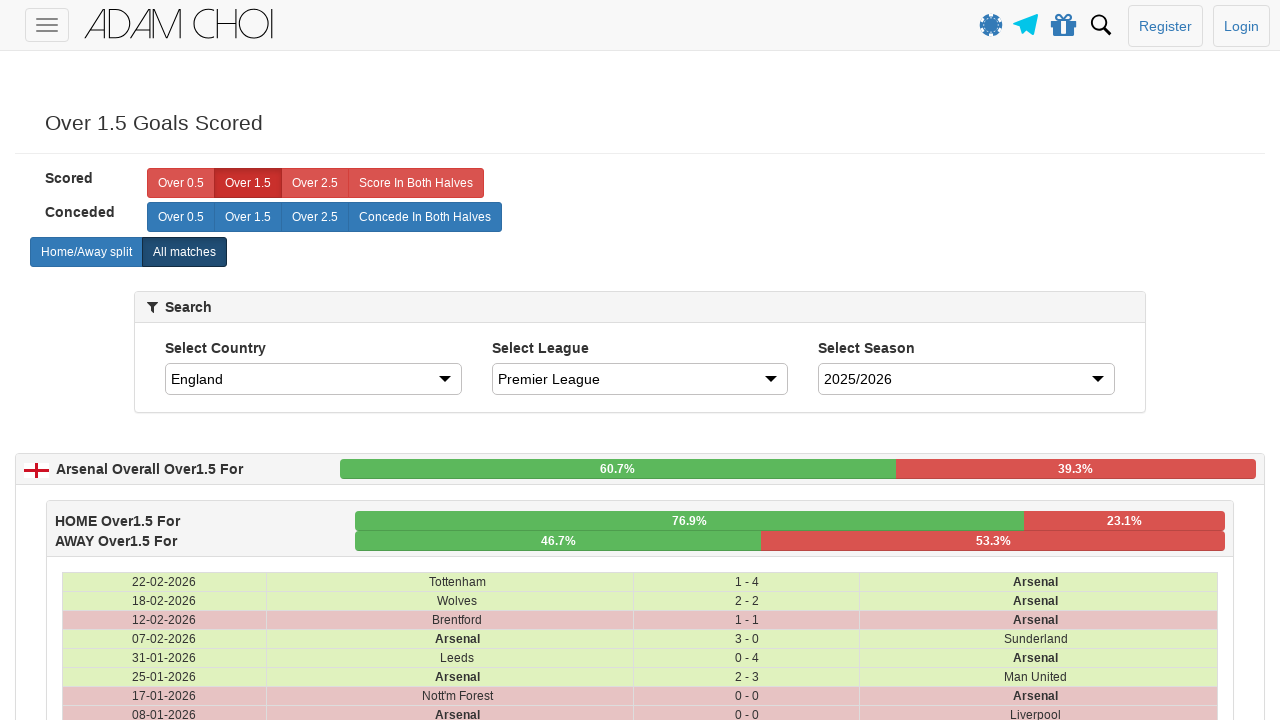

Match data table loaded and is now visible
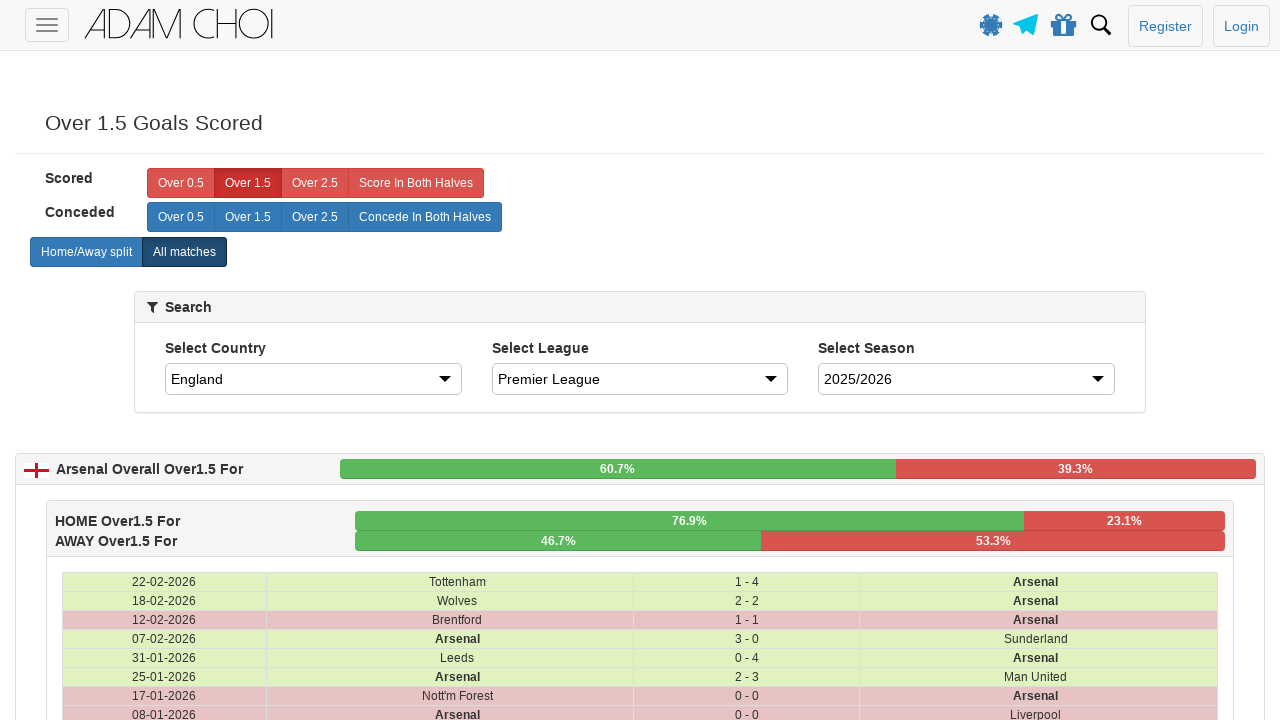

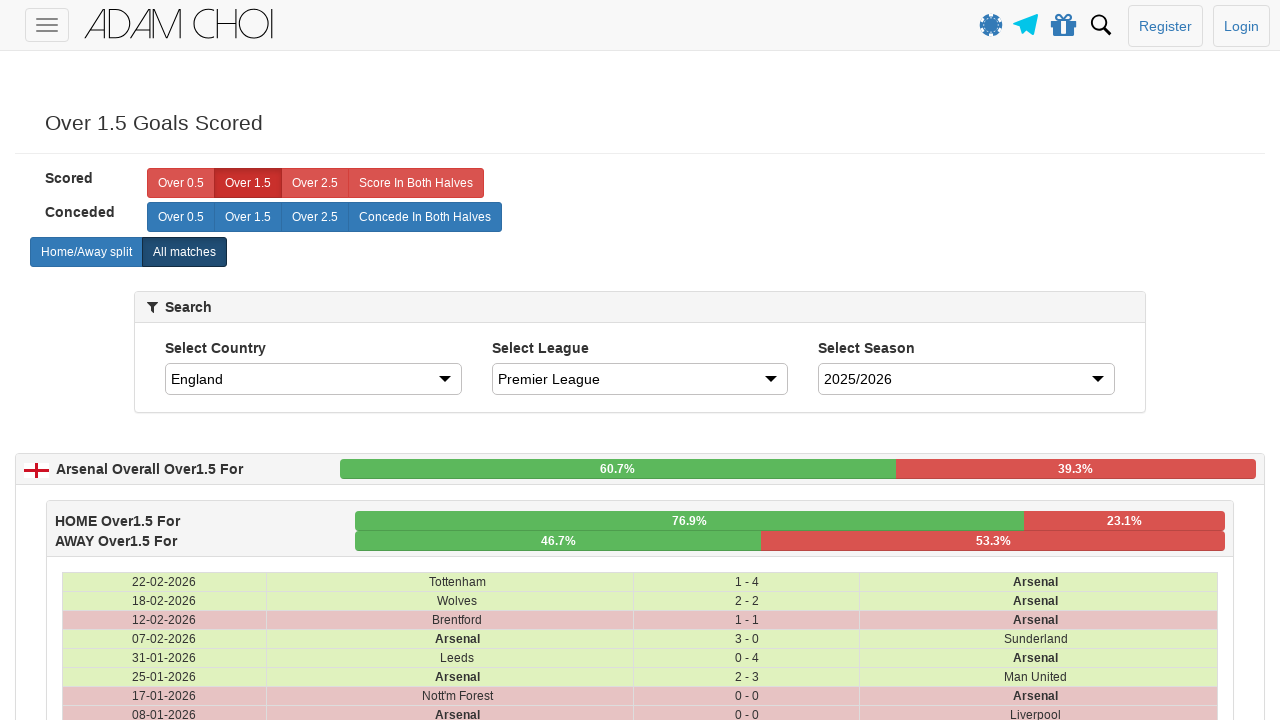